Tests slider widget interaction by clicking on the slider and moving it right using arrow keys

Starting URL: https://demoqa.com/slider

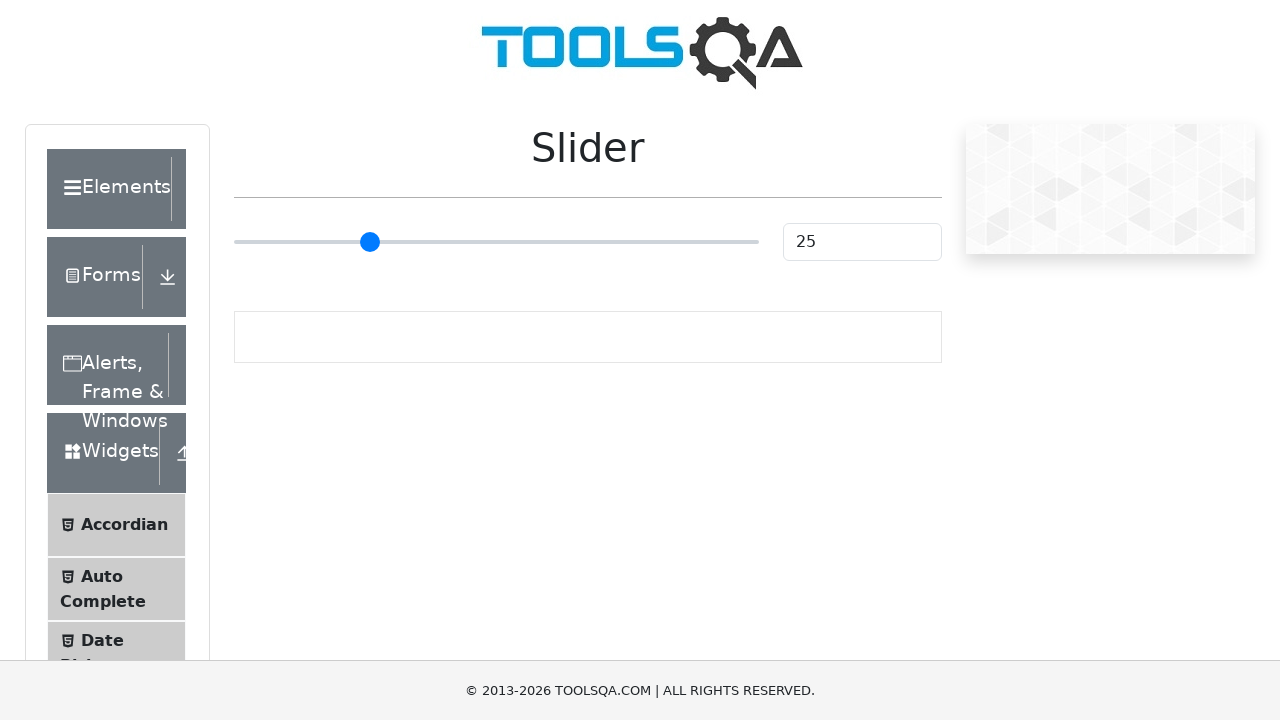

Slider element is visible and ready
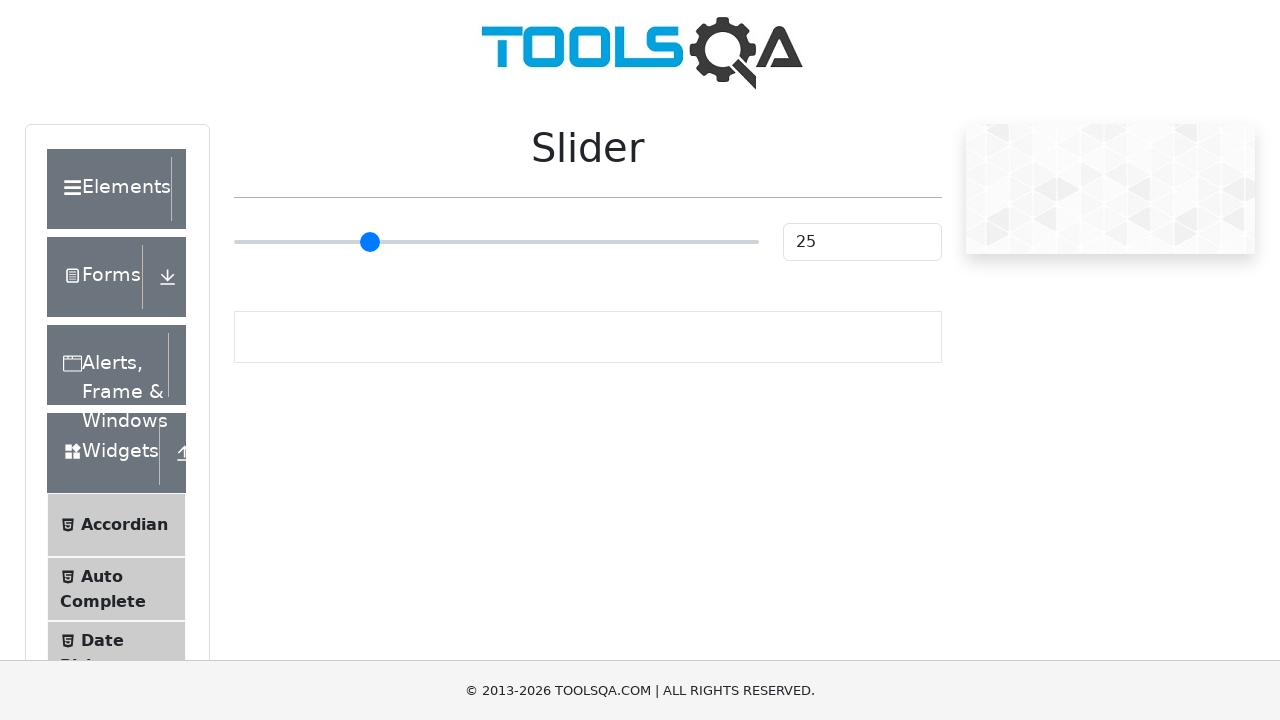

Clicked on the slider widget at (496, 242) on input.range-slider
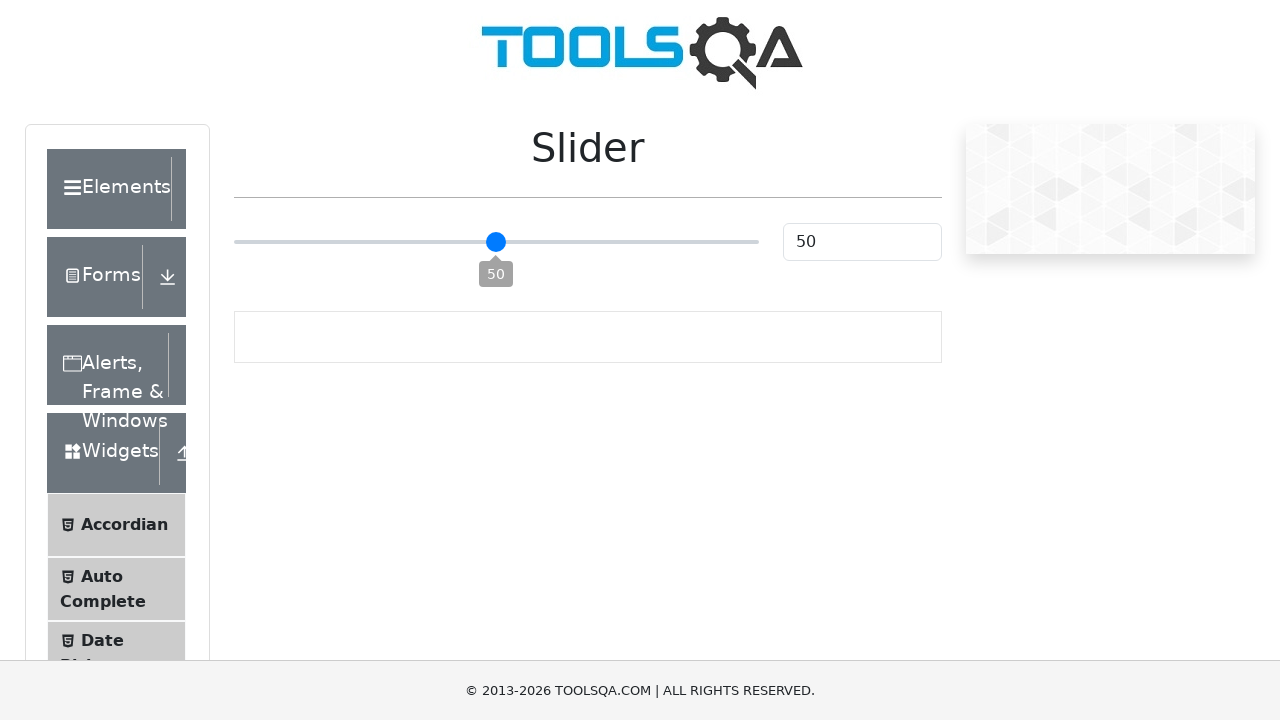

Pressed ArrowRight key to move slider right (movement 1 of 5)
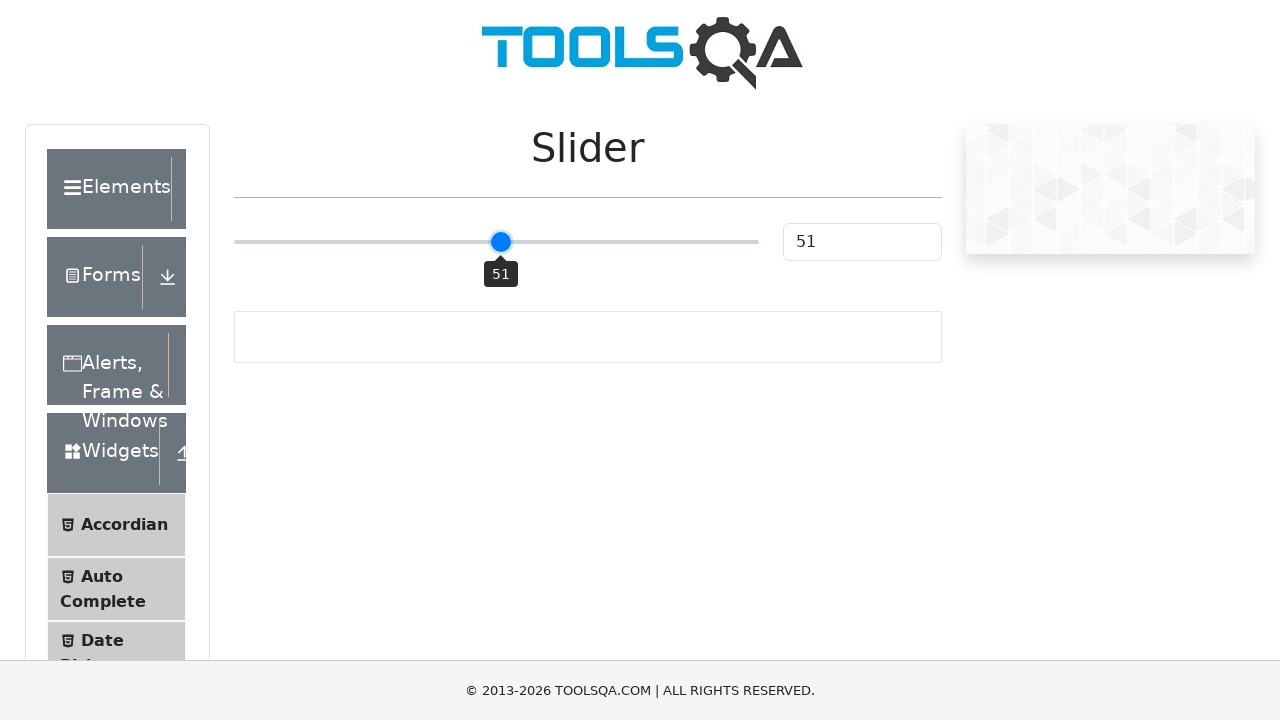

Waited 500ms for slider animation
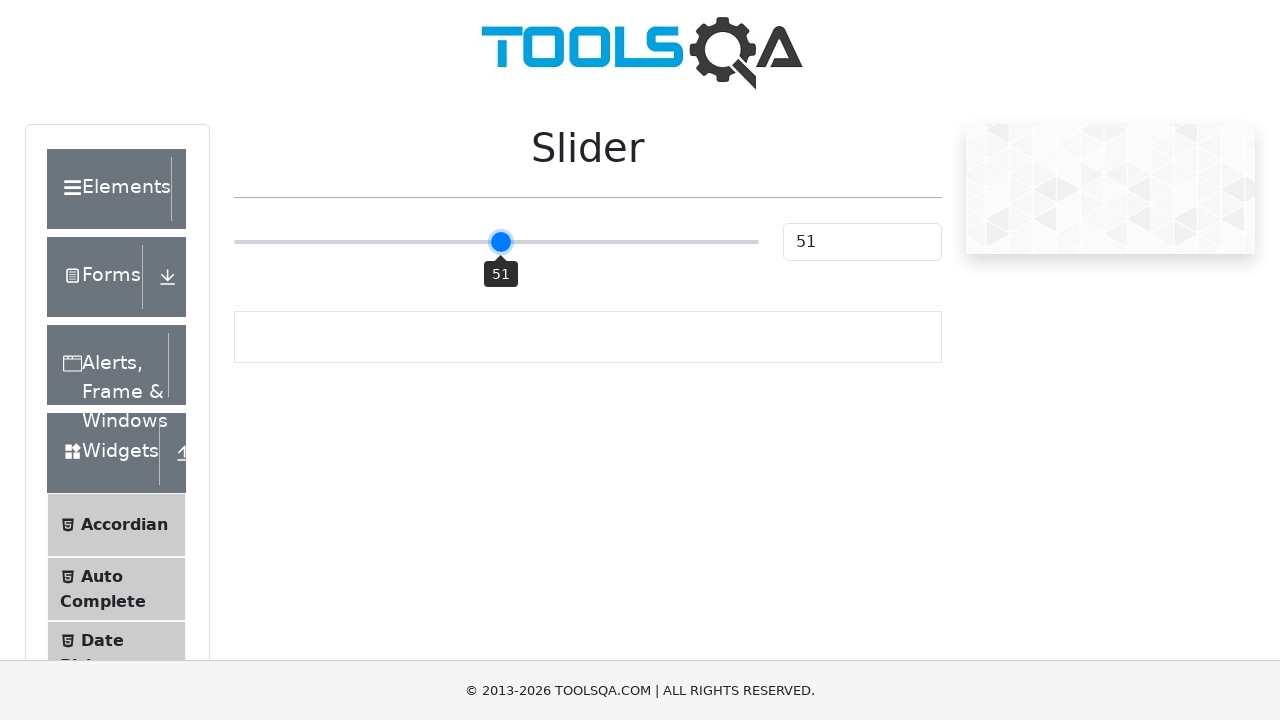

Pressed ArrowRight key to move slider right (movement 2 of 5)
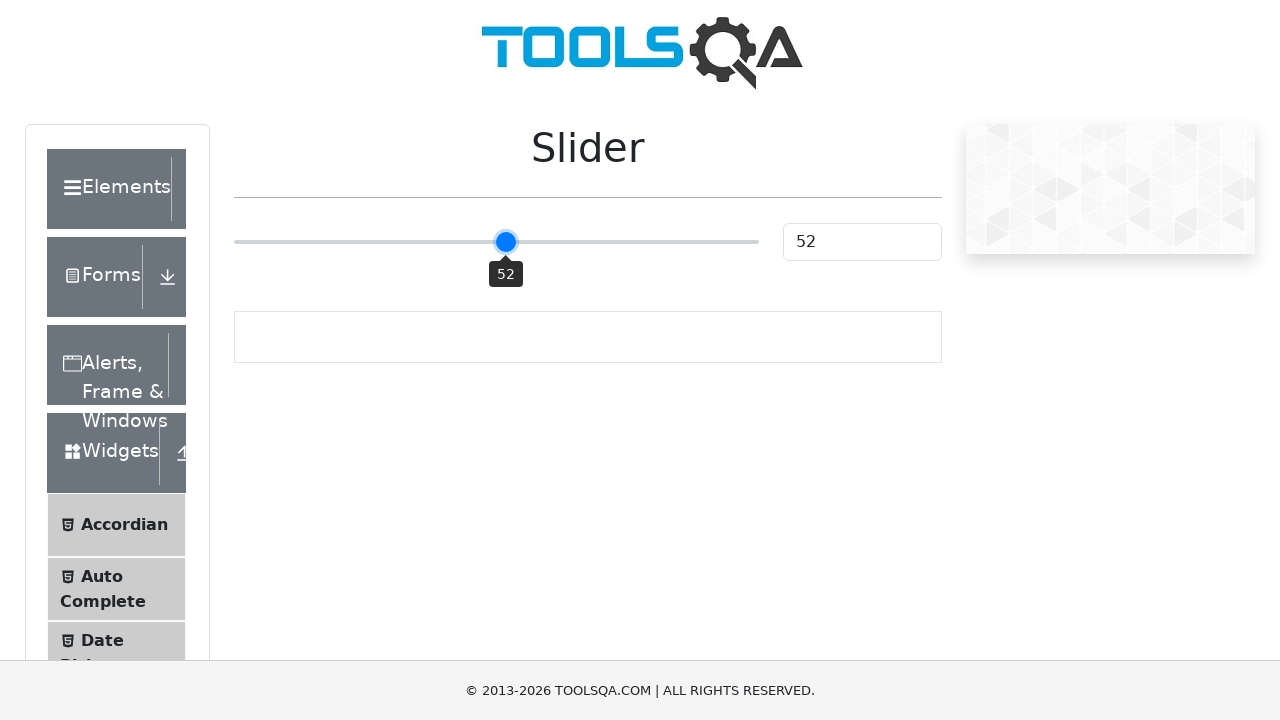

Waited 500ms for slider animation
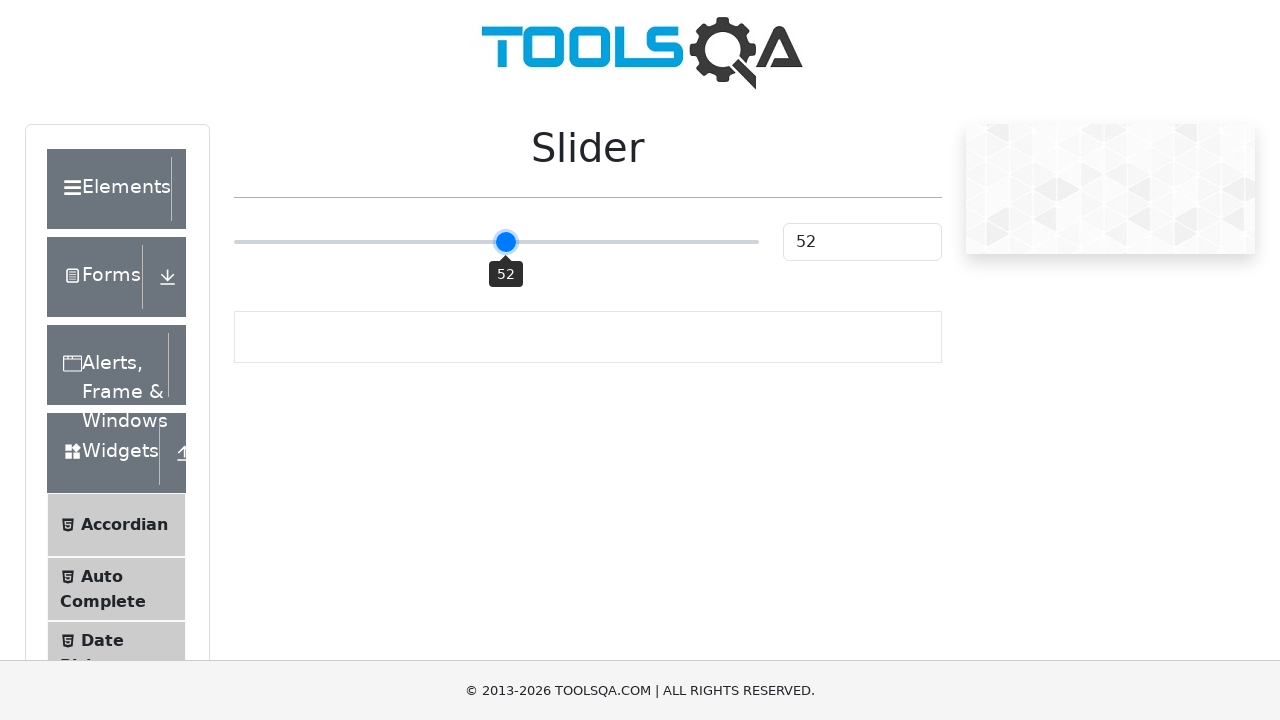

Pressed ArrowRight key to move slider right (movement 3 of 5)
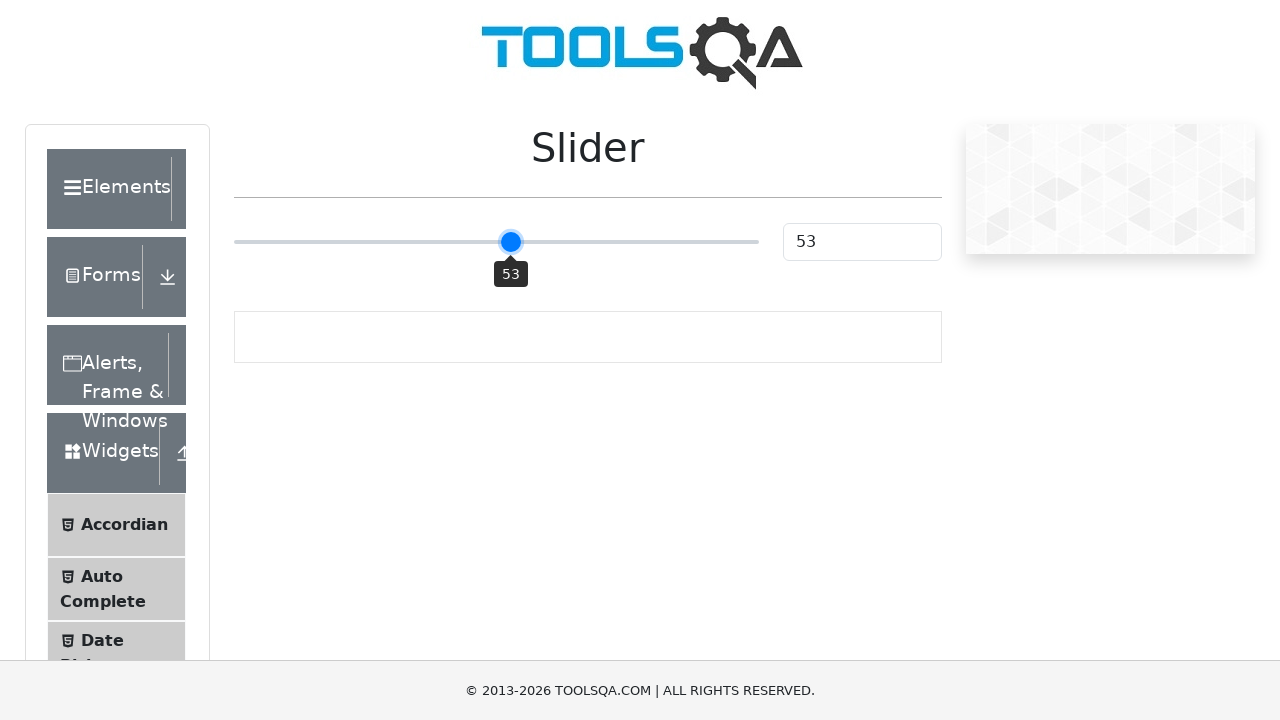

Waited 500ms for slider animation
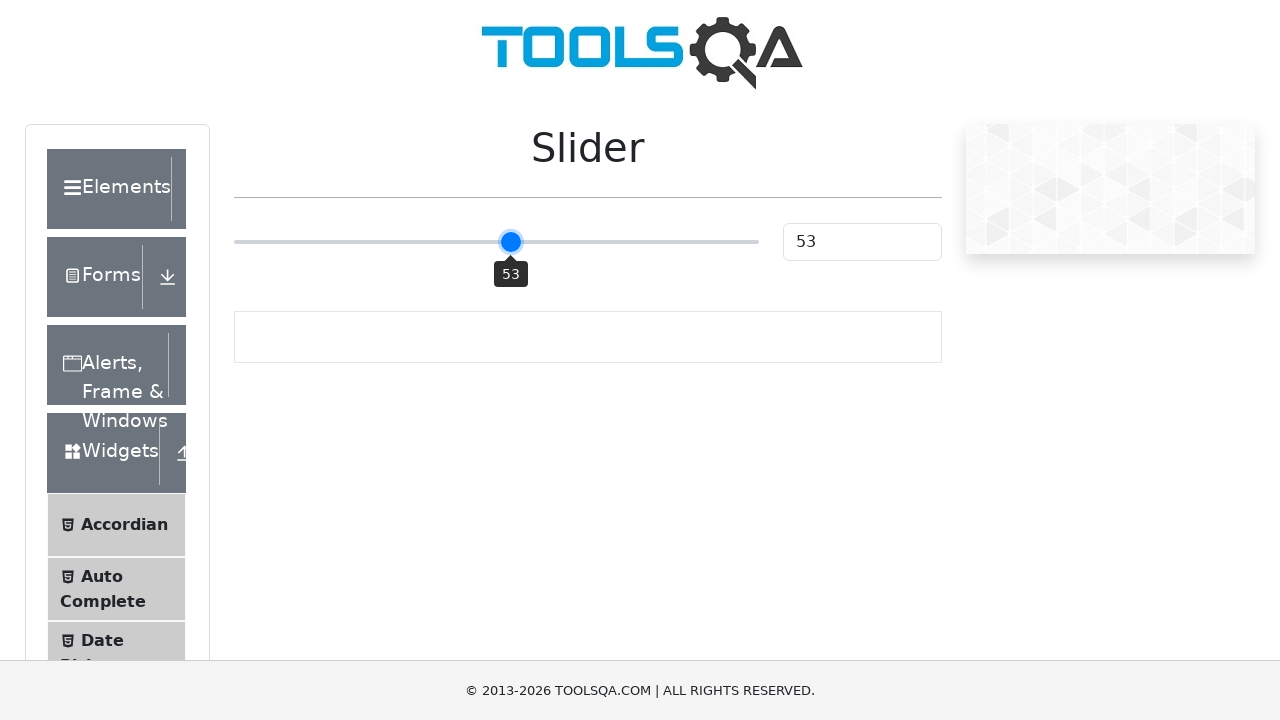

Pressed ArrowRight key to move slider right (movement 4 of 5)
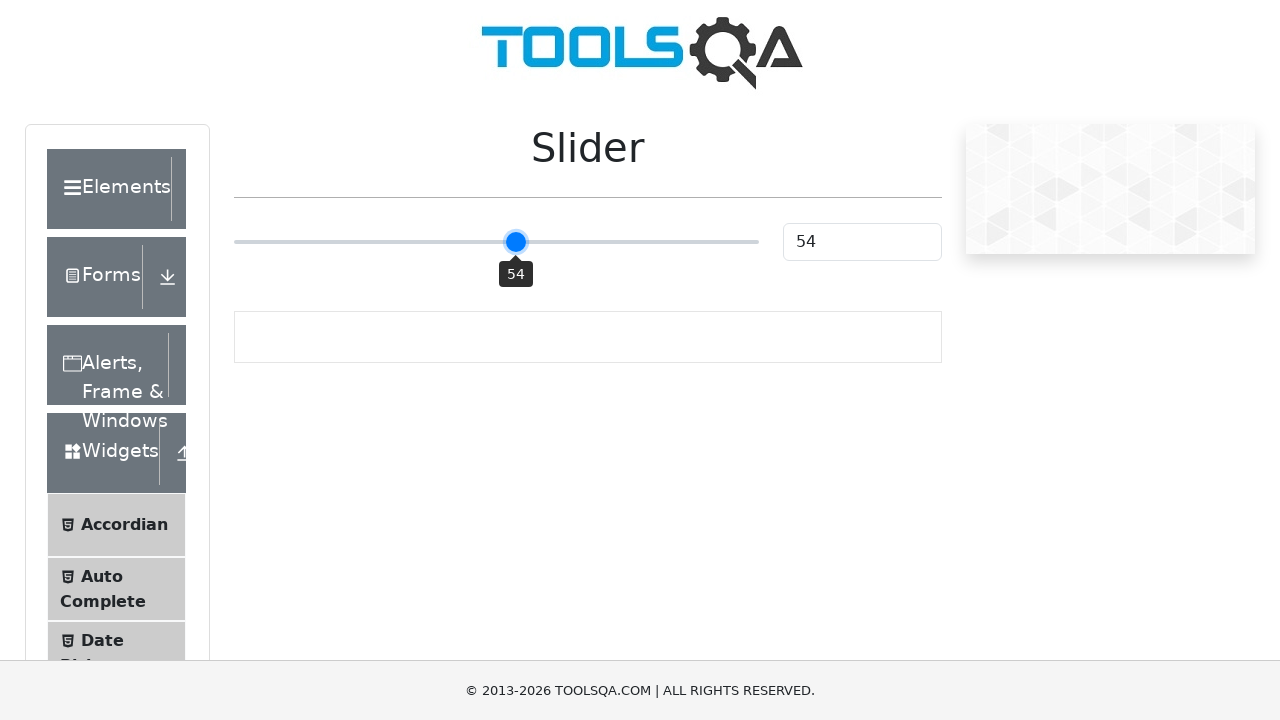

Waited 500ms for slider animation
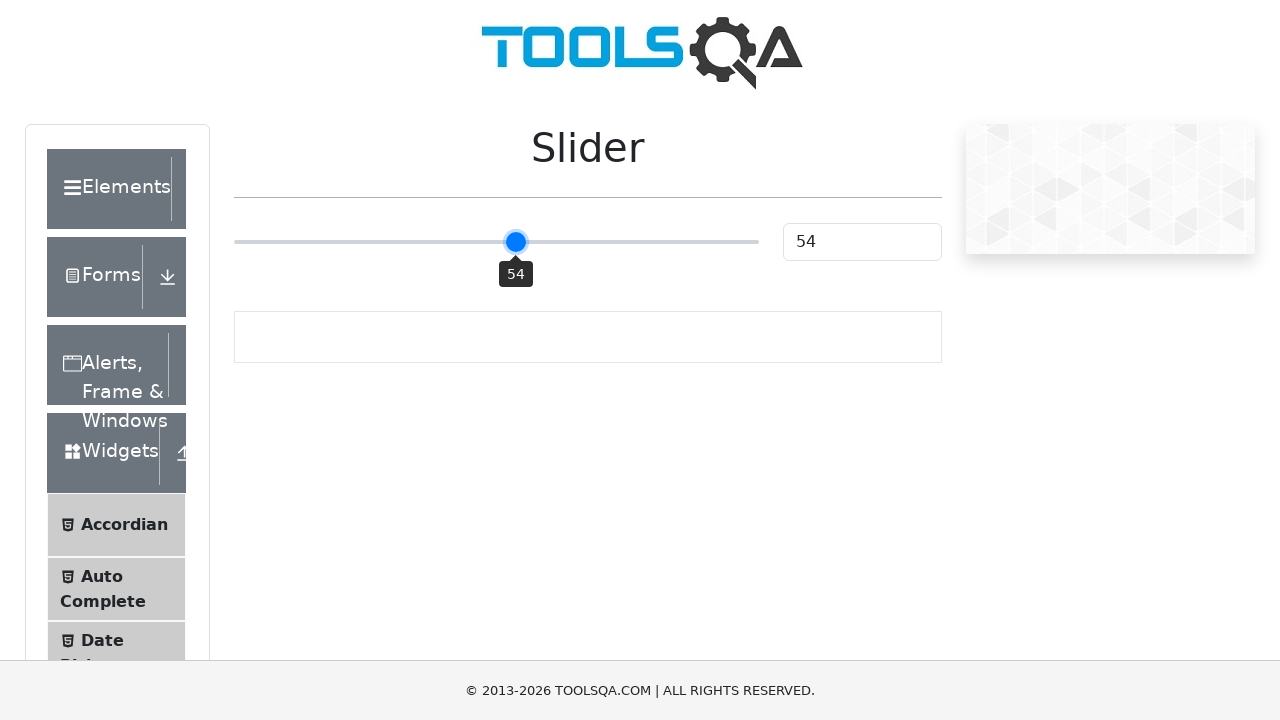

Pressed ArrowRight key to move slider right (movement 5 of 5)
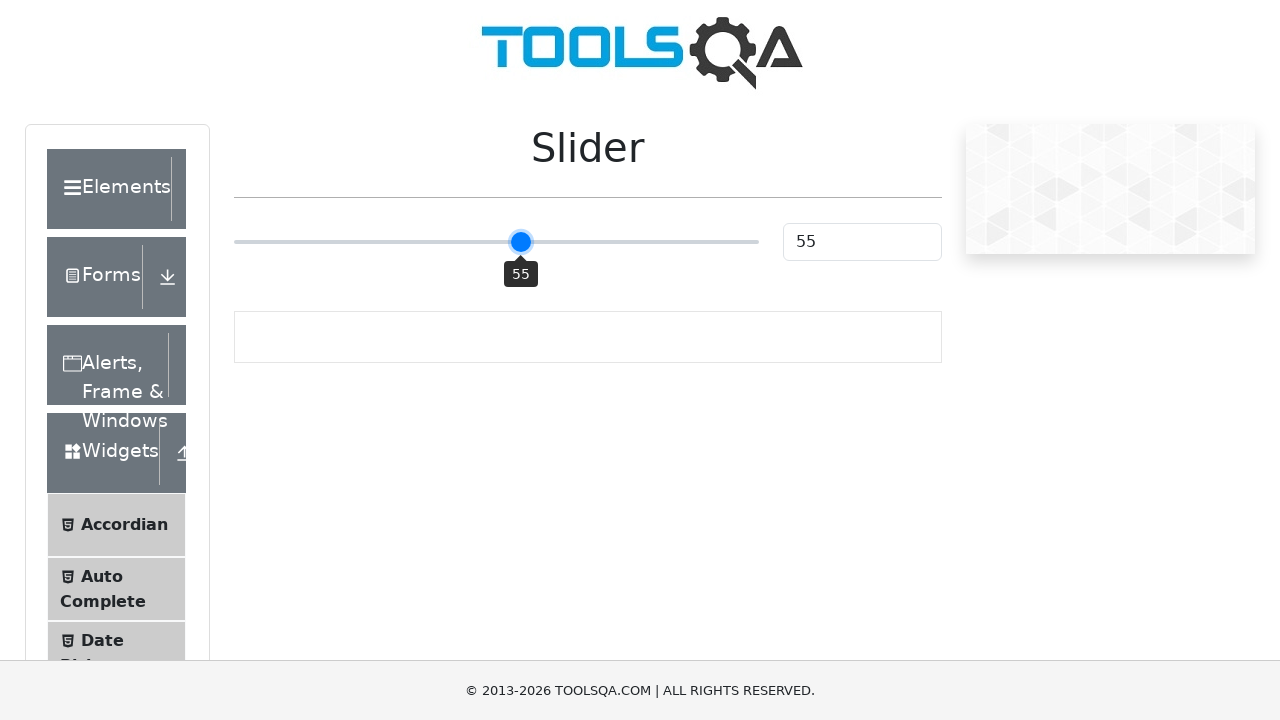

Waited 500ms for slider animation
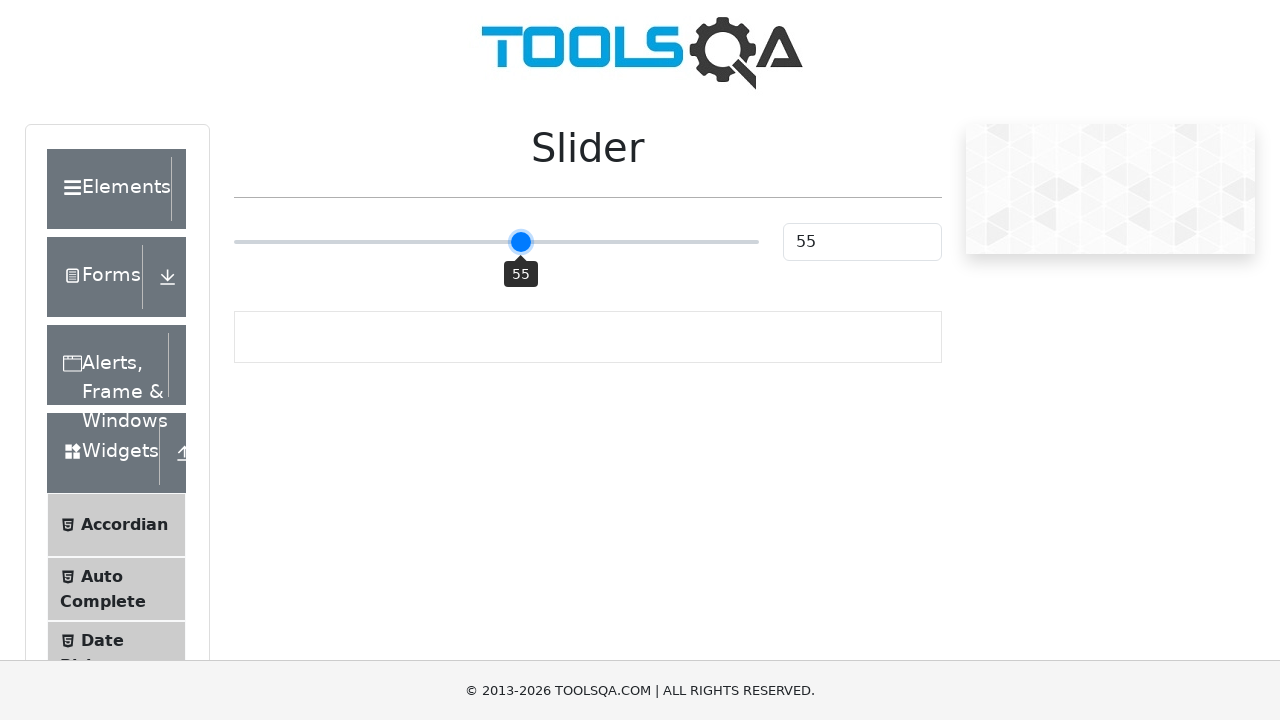

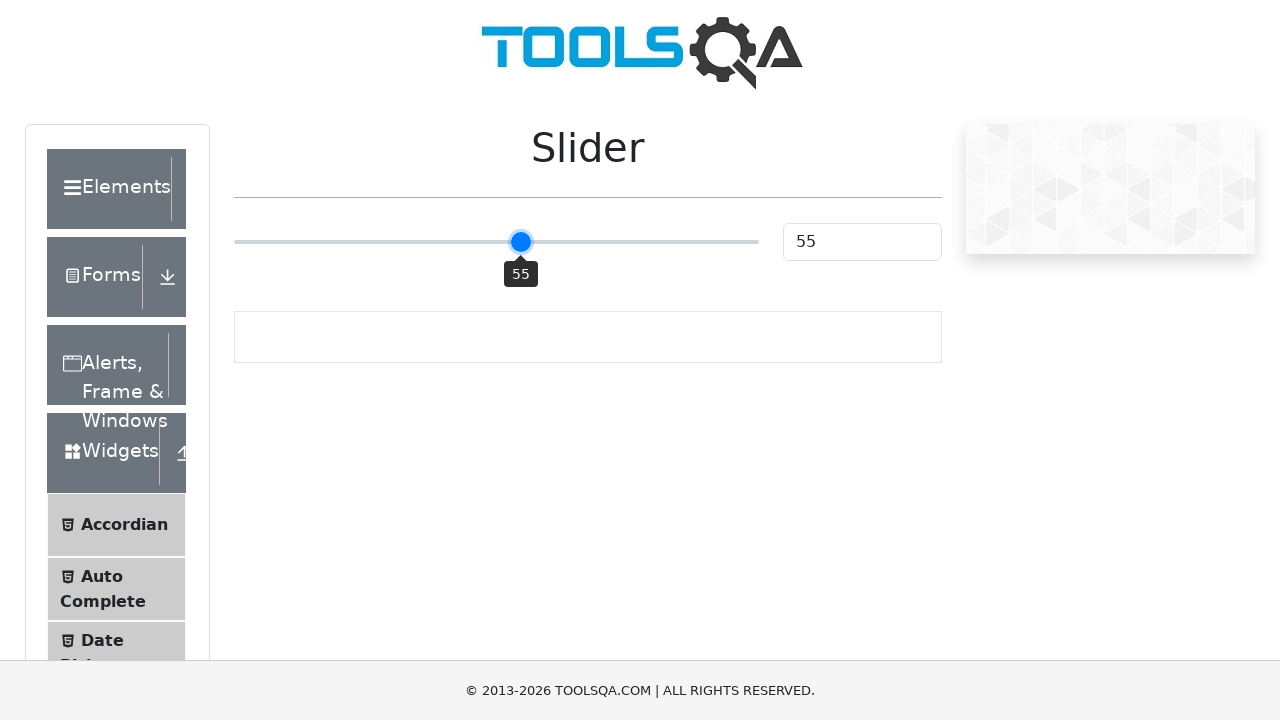